Navigates to a courses website and clicks on the Sign In link using explicit wait

Starting URL: https://courses.letskodeit.com/

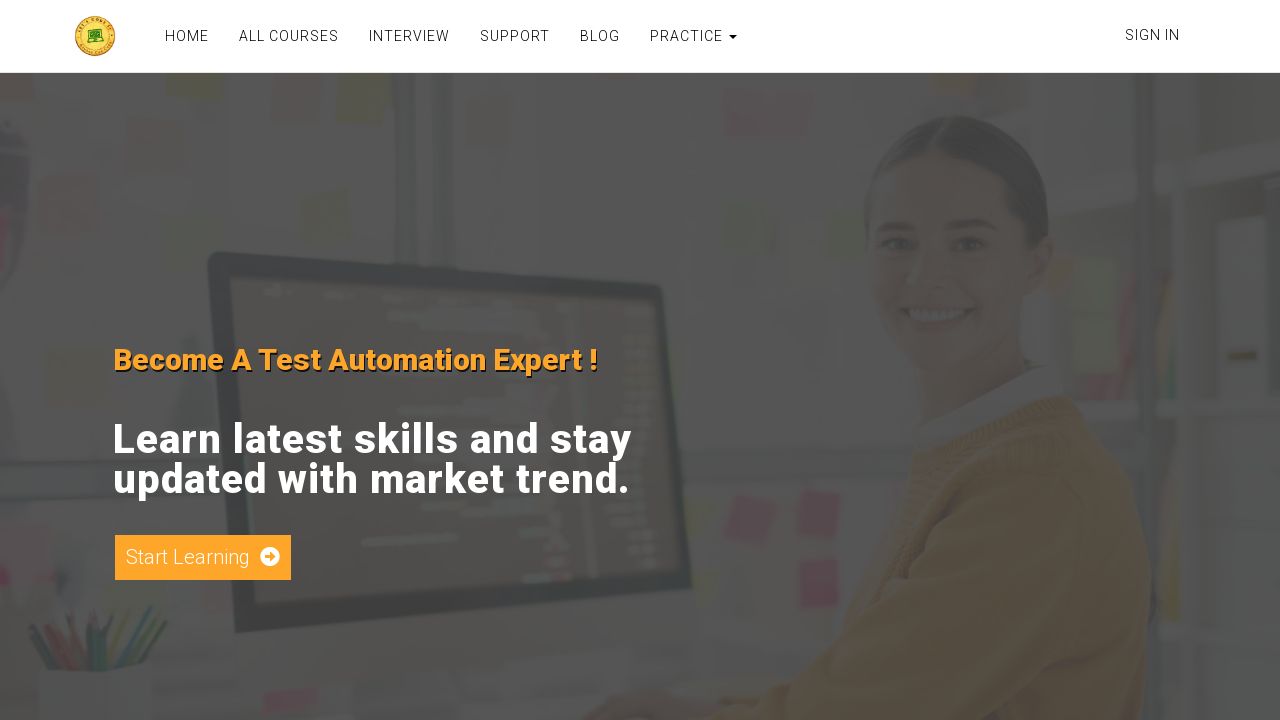

Navigated to courses website at https://courses.letskodeit.com/
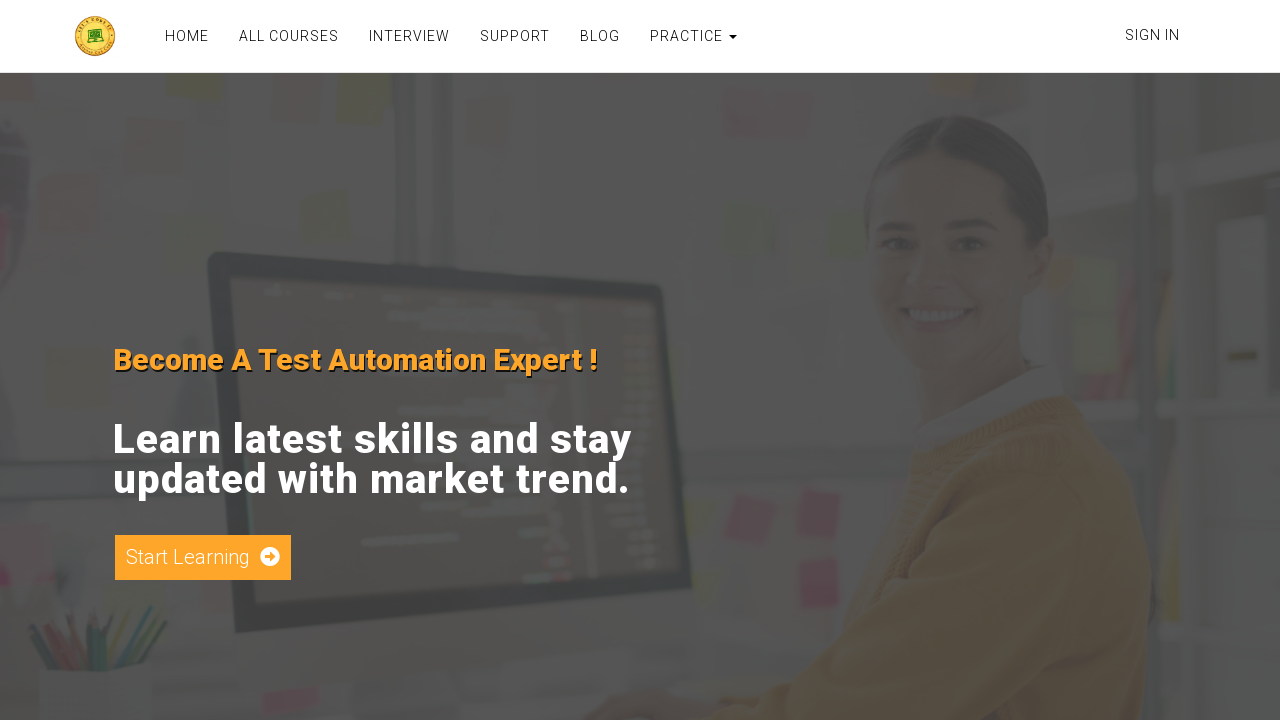

Sign In link became visible
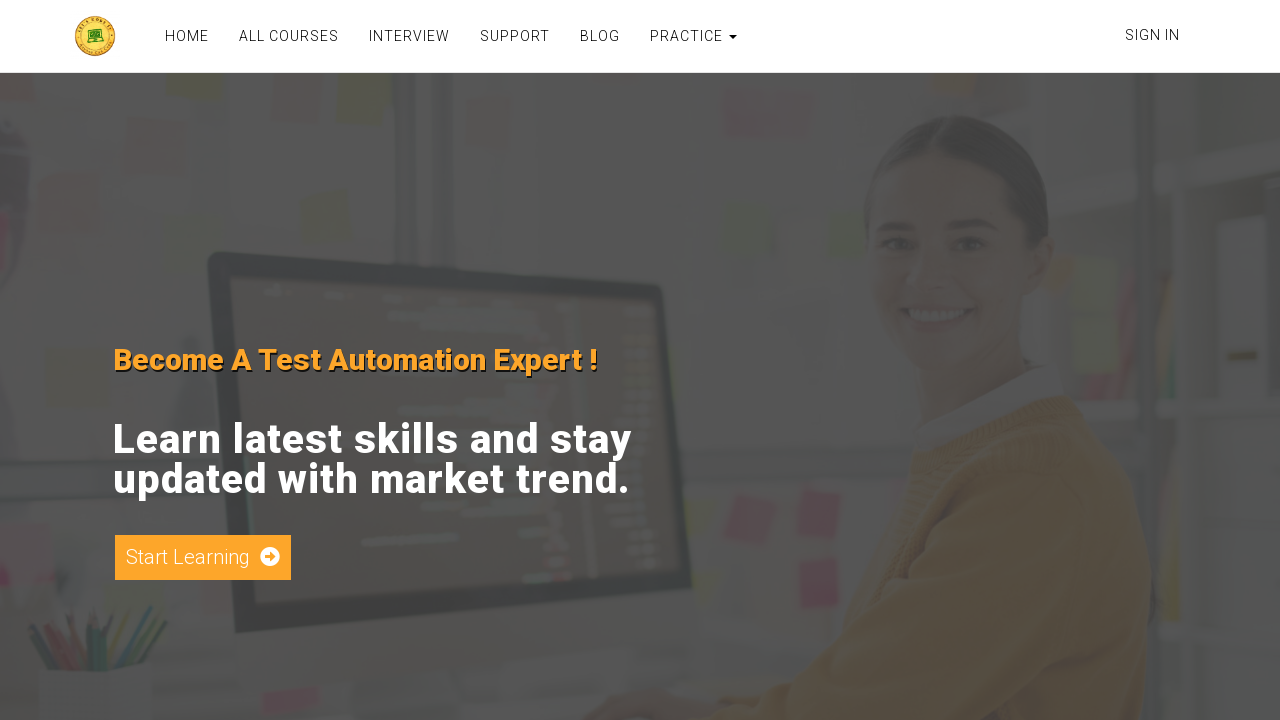

Clicked on Sign In link at (1152, 35) on xpath=//a[text()='Sign In']
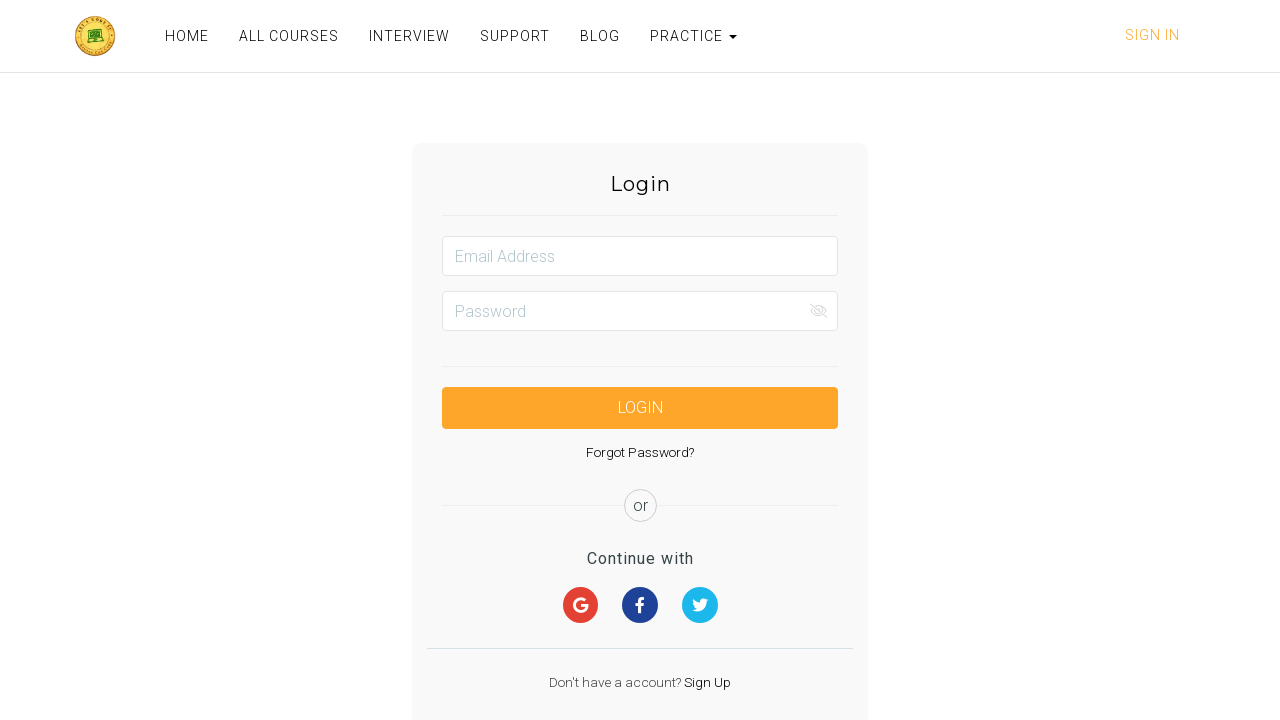

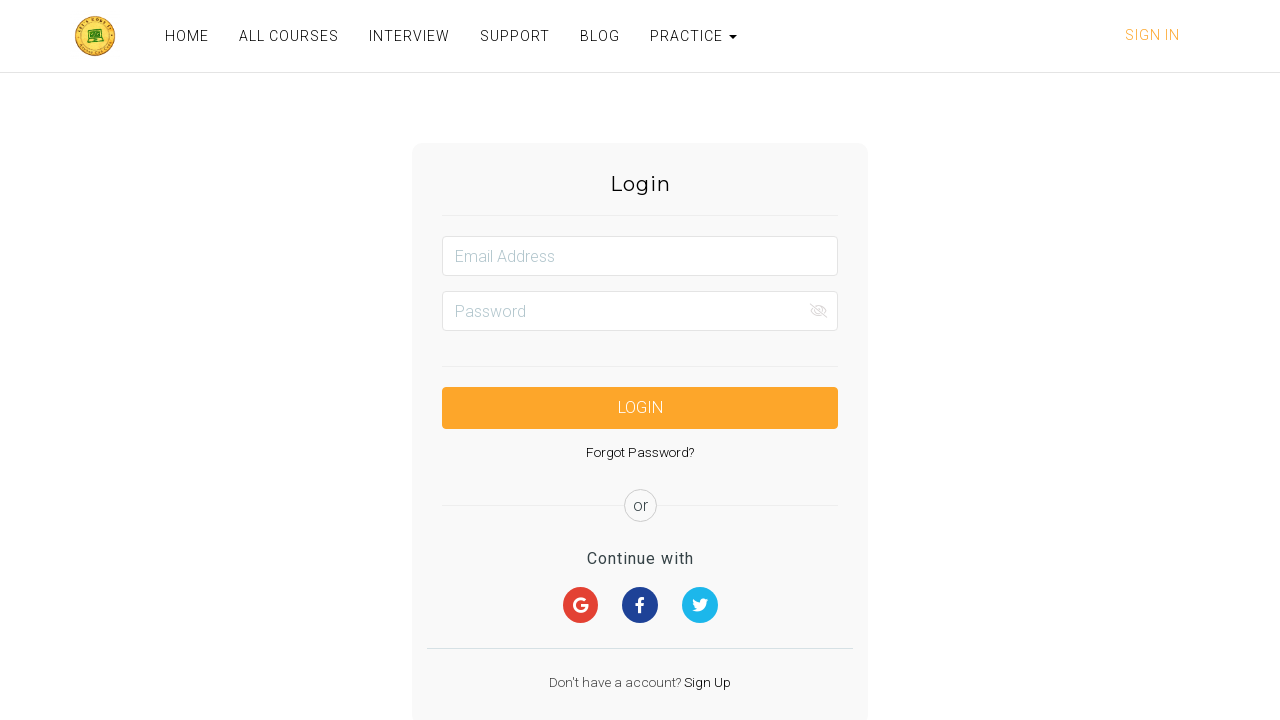